Simple test that navigates to a personal website with a smaller 500x500 viewport to verify responsive behavior

Starting URL: https://www.chetanpanchal.com

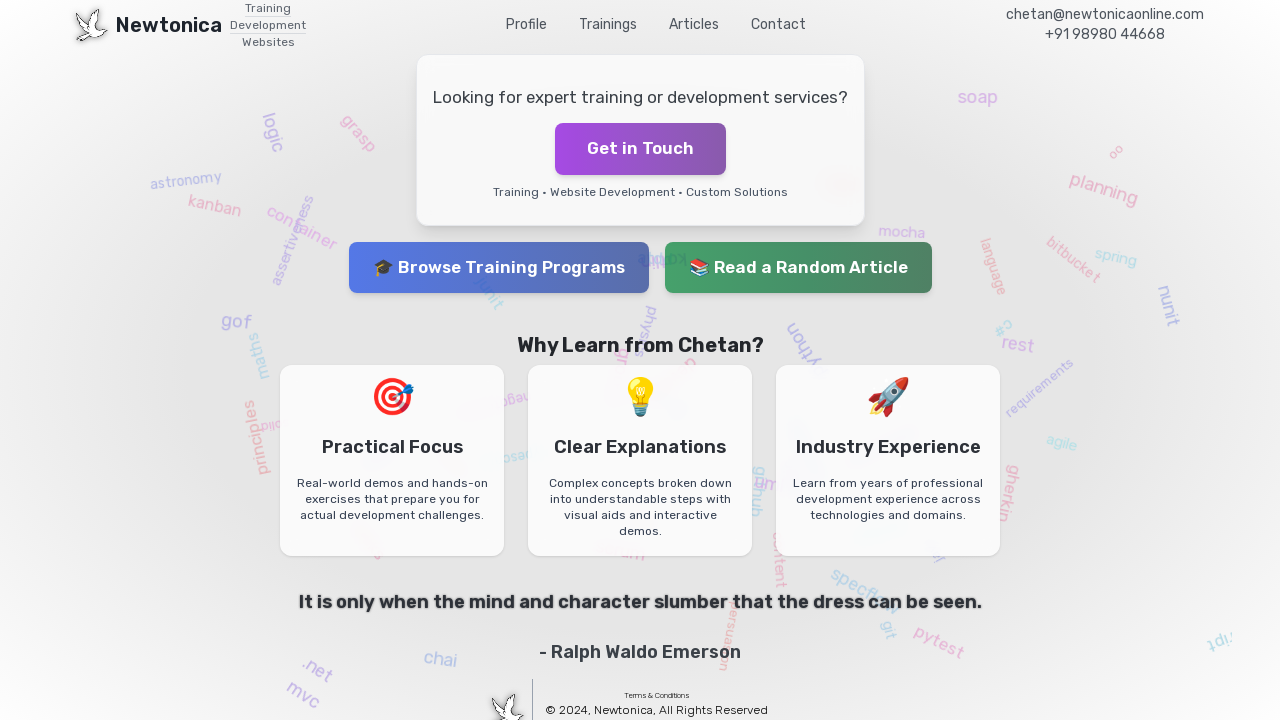

Waited for page to reach domcontentloaded state
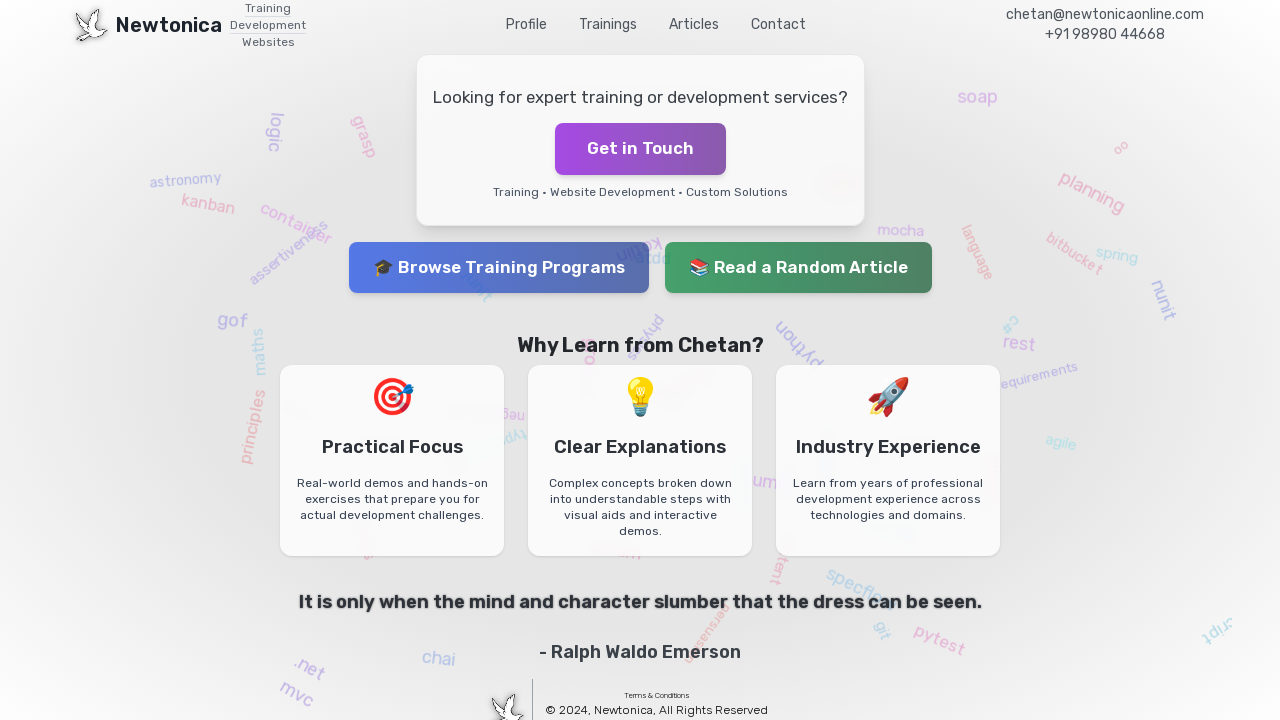

Verified page content loaded by confirming body element exists
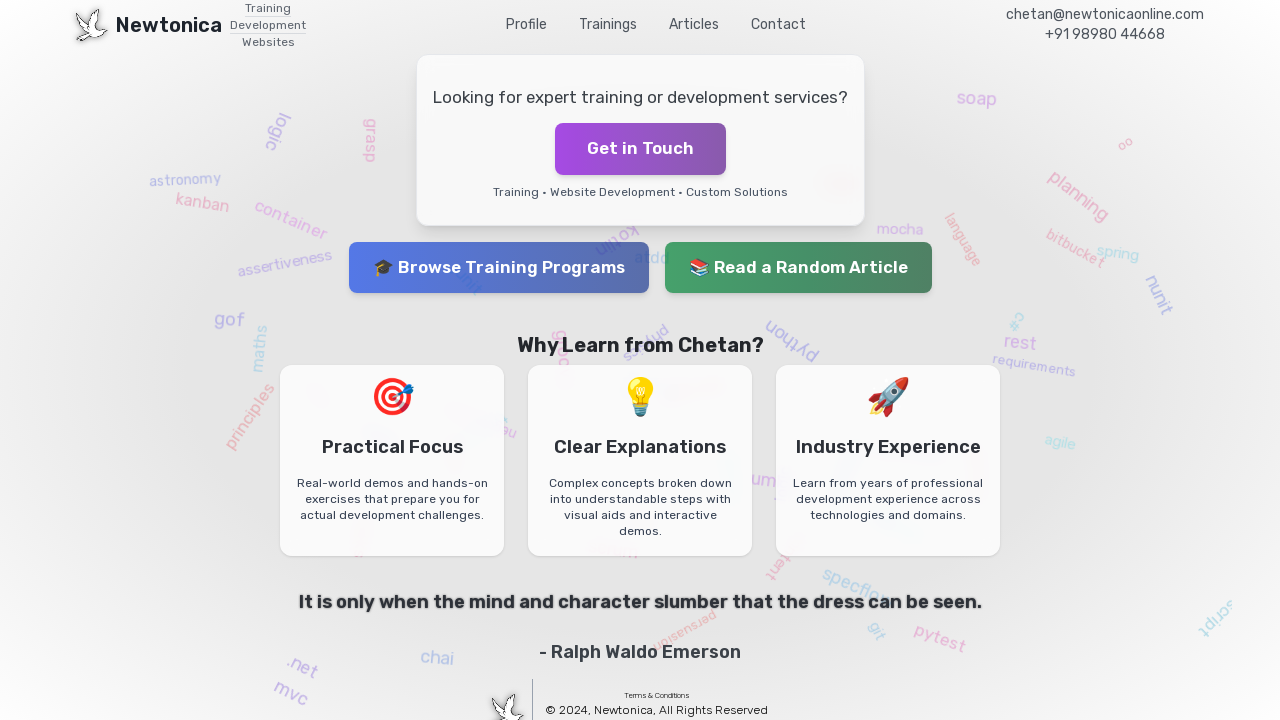

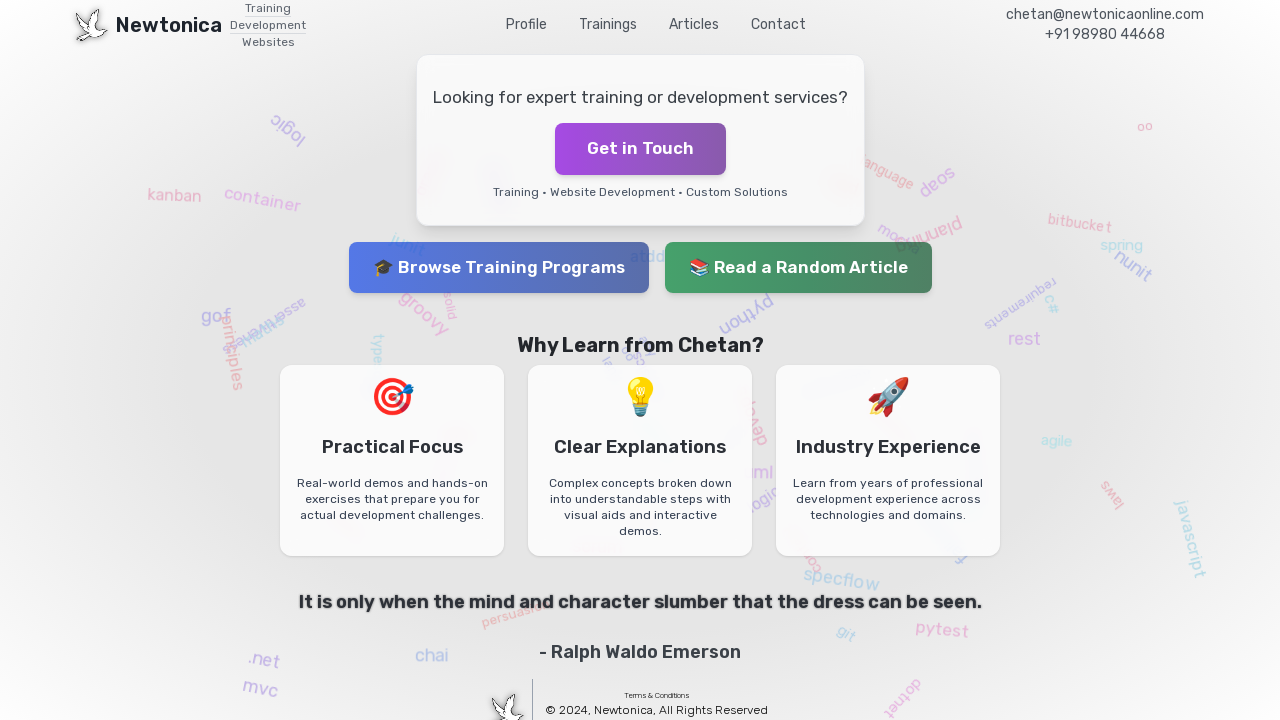